Tests left-click functionality by clicking on the A/B Testing link

Starting URL: https://practice.cydeo.com/

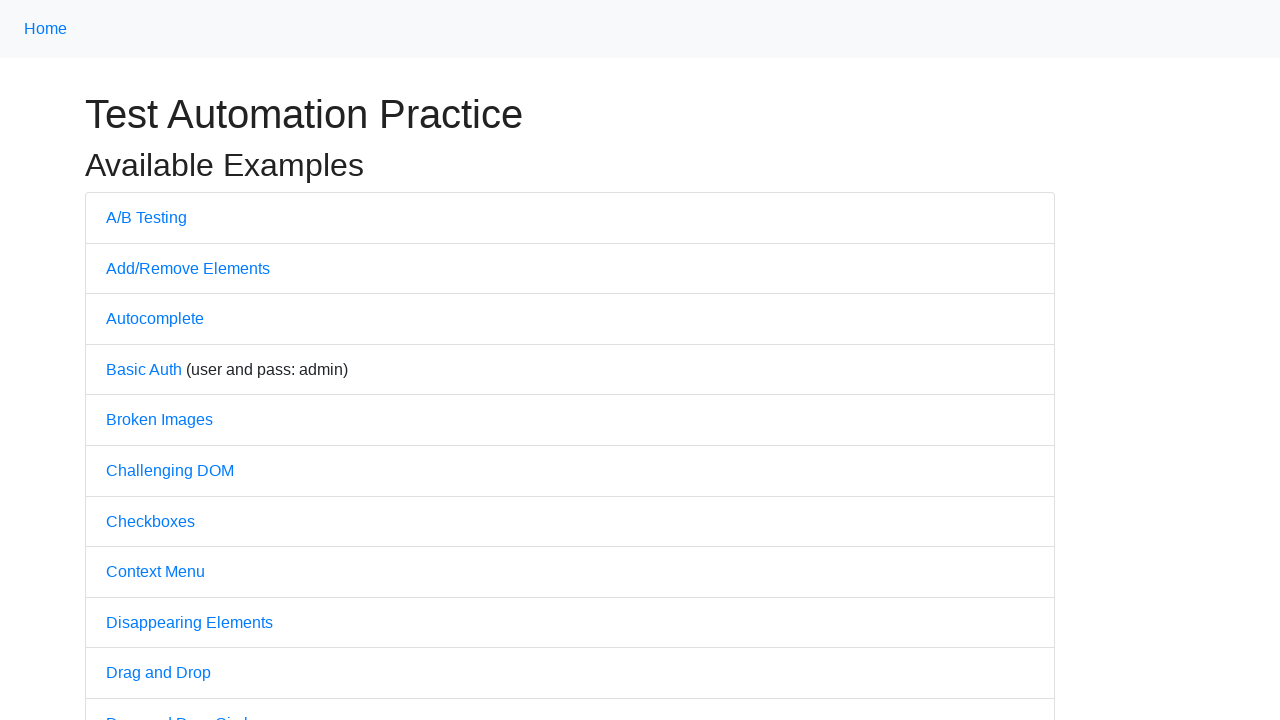

Navigated to https://practice.cydeo.com/
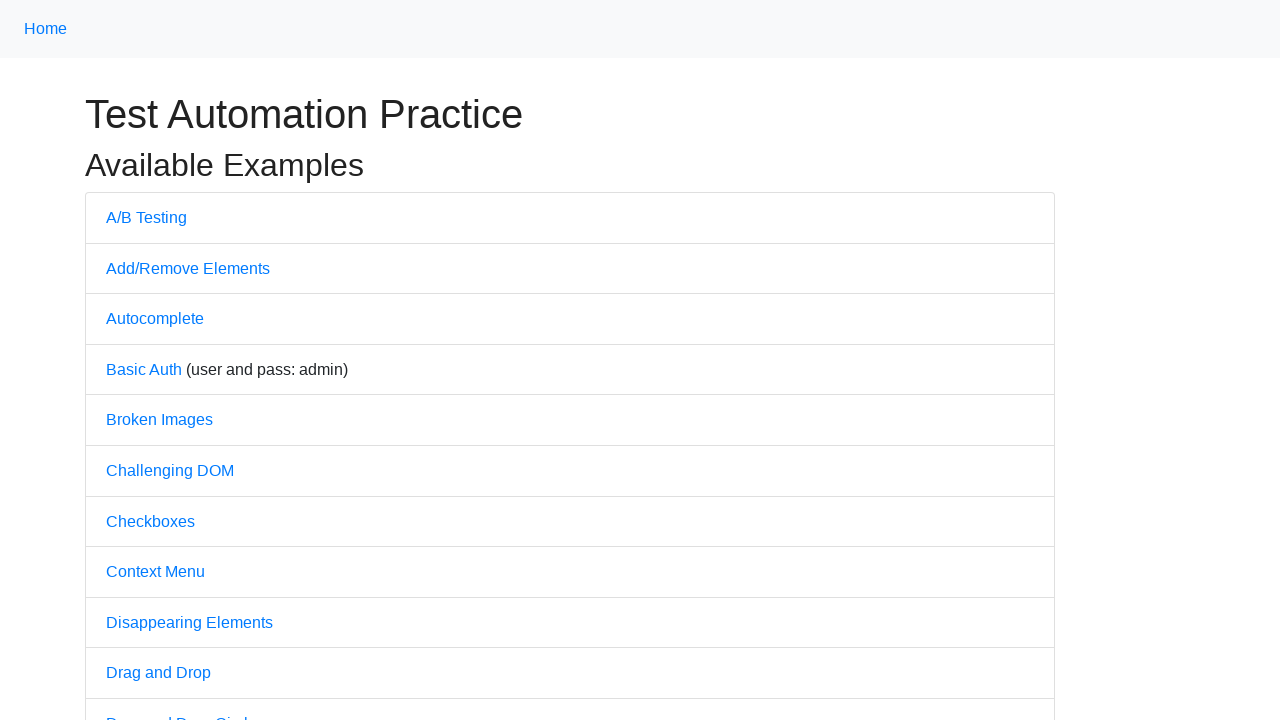

Left-clicked on the A/B Testing link at (146, 217) on text='A/B Testing'
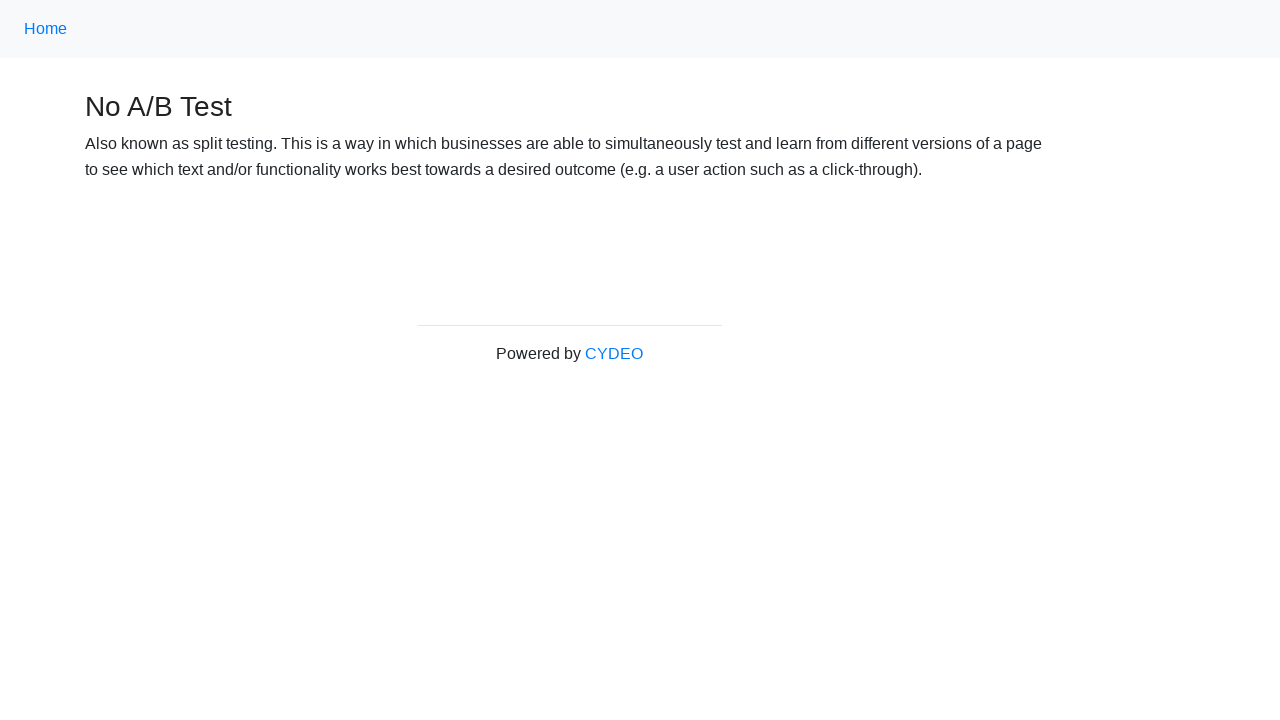

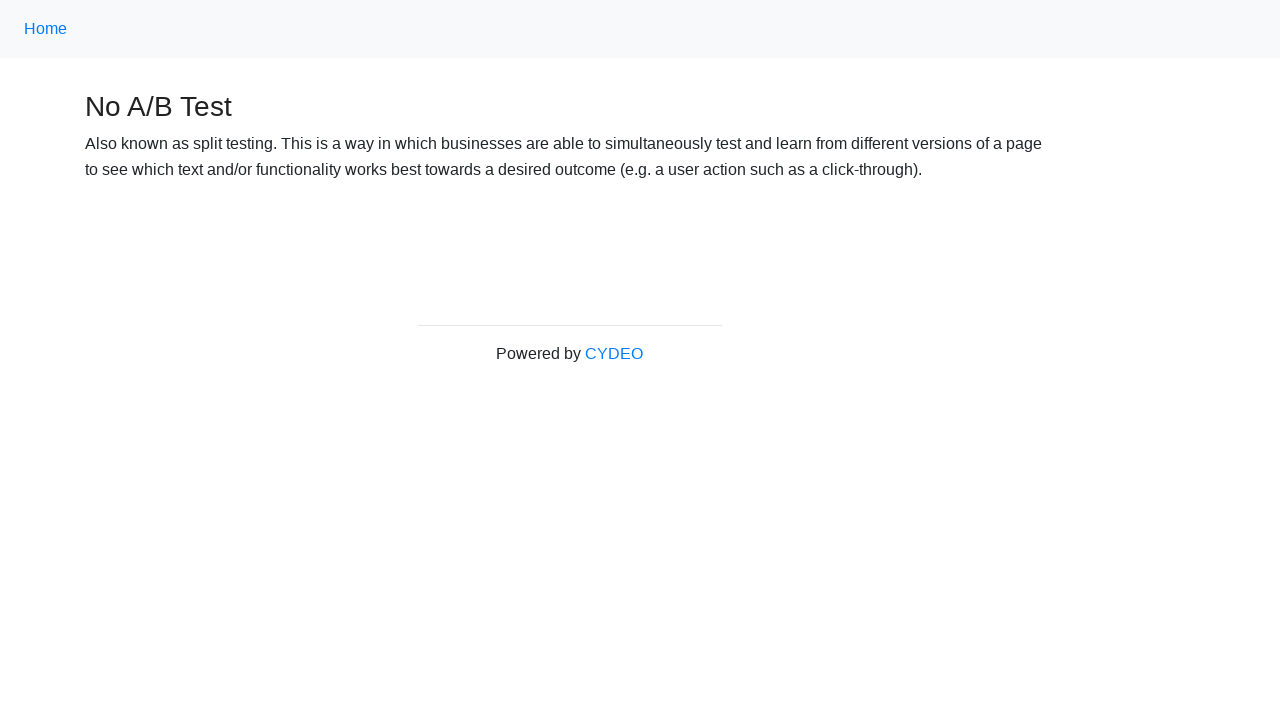